Tests text input field by entering a phone number and clearing it

Starting URL: https://www.wjx.cn/jq/14514689.aspx

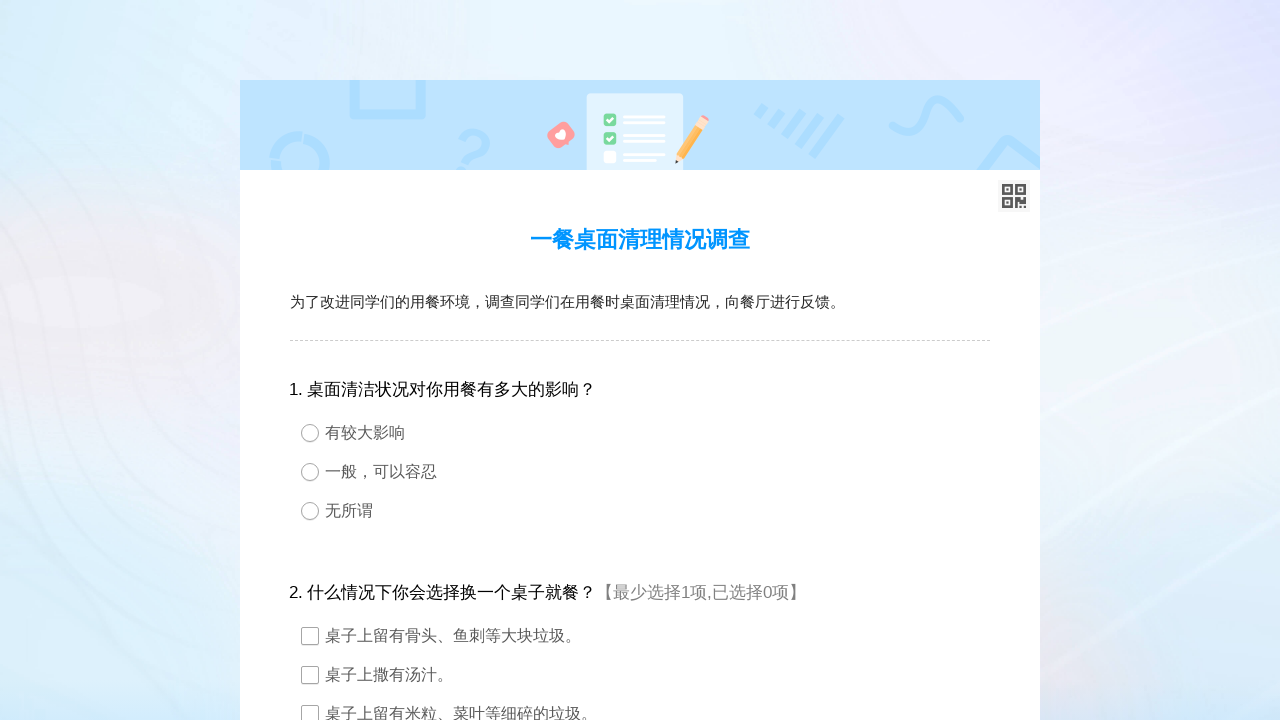

Entered phone number '13878789696' in input field #q6 on #q6
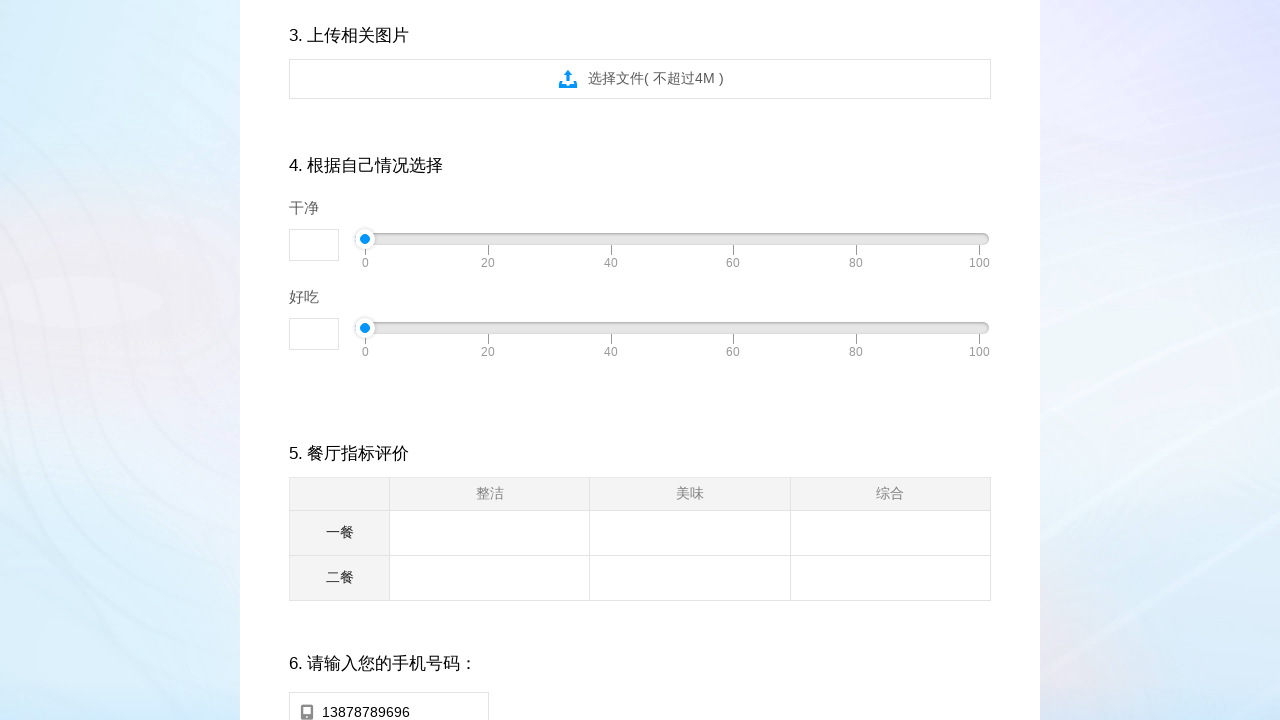

Cleared the phone number input field #q6 on #q6
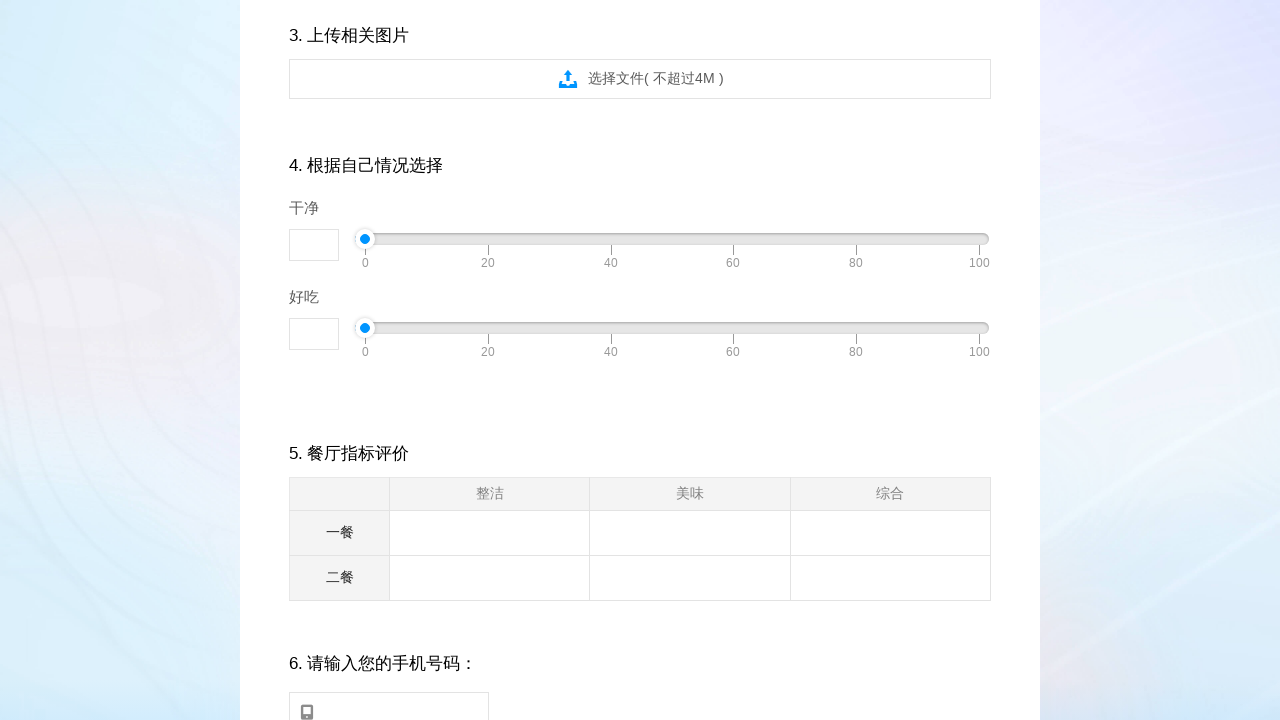

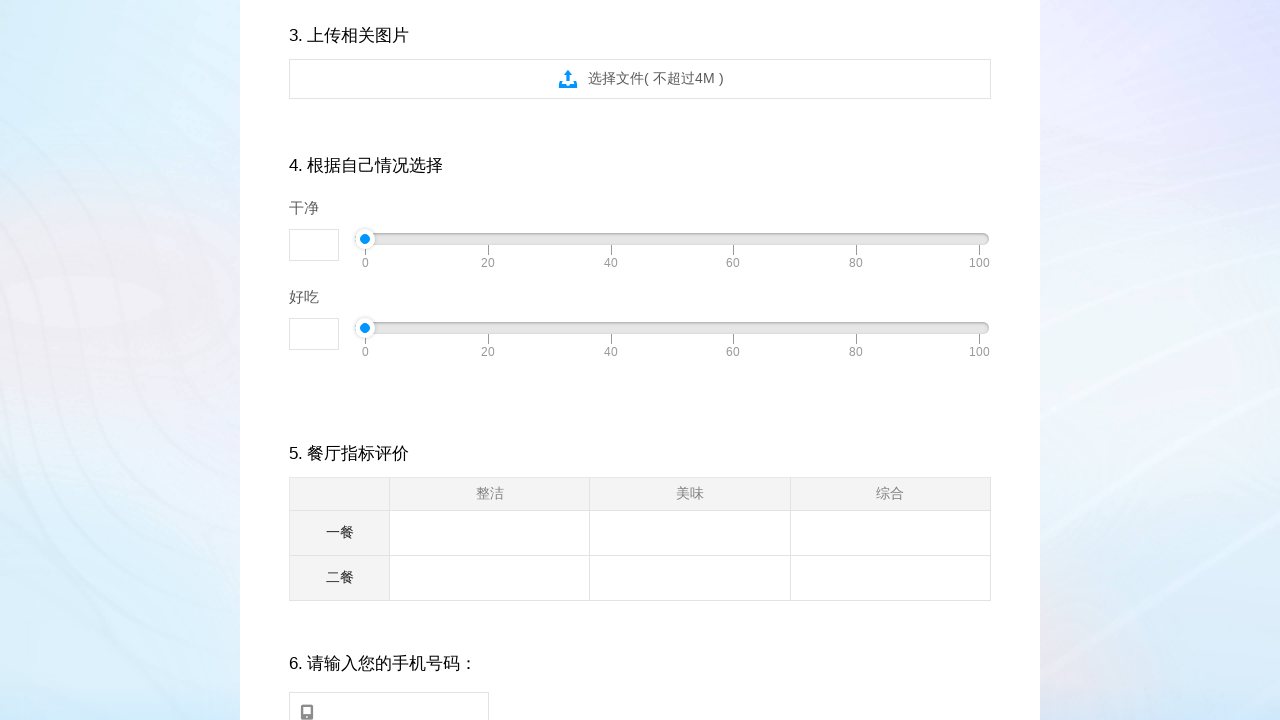